Tests keyboard actions including typing text, selecting all with keyboard shortcut, copying, tabbing to next field, and pasting the copied text

Starting URL: https://gotranscript.com/text-compare

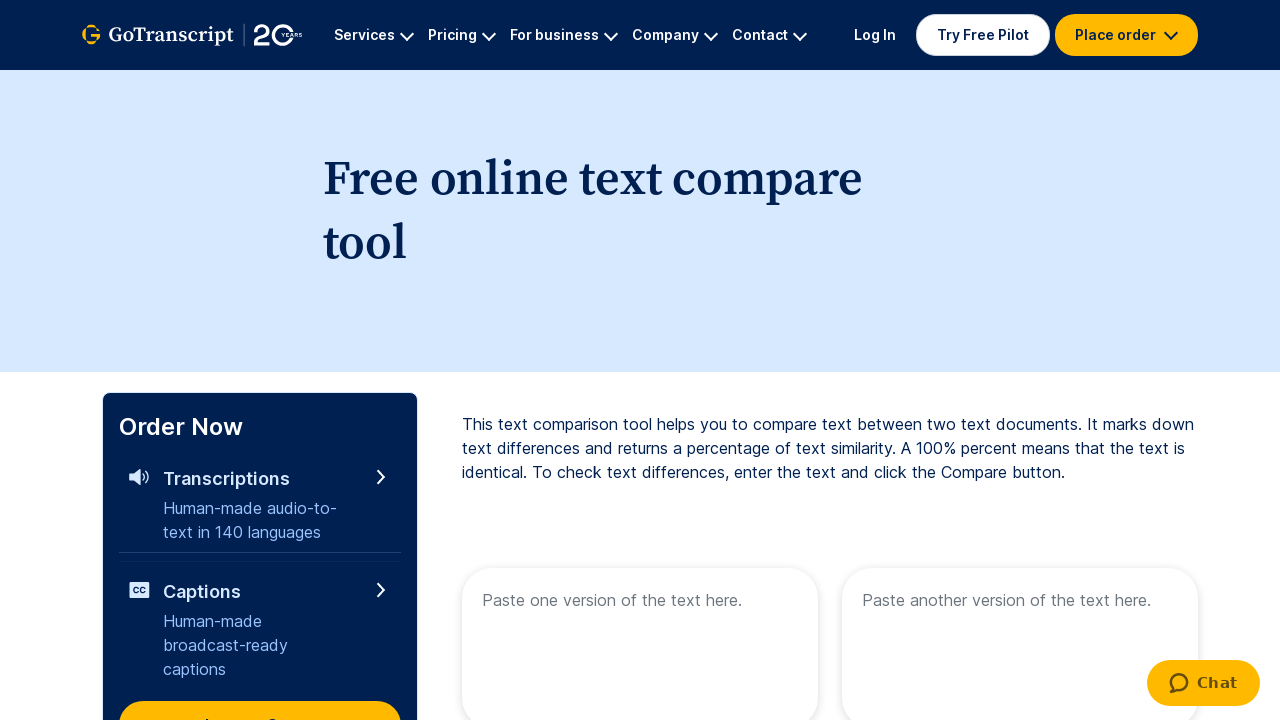

Typed 'Hello Playwright' into the first text area on [name='text1']
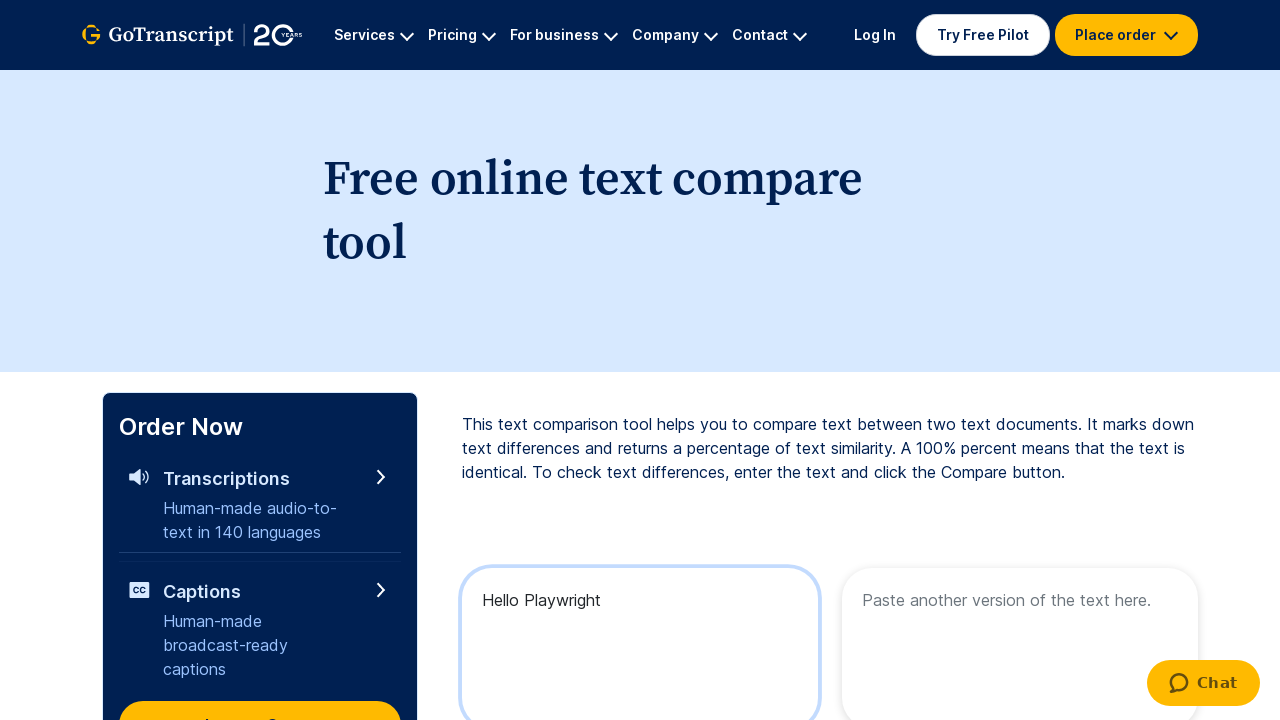

Selected all text using Ctrl+A keyboard shortcut
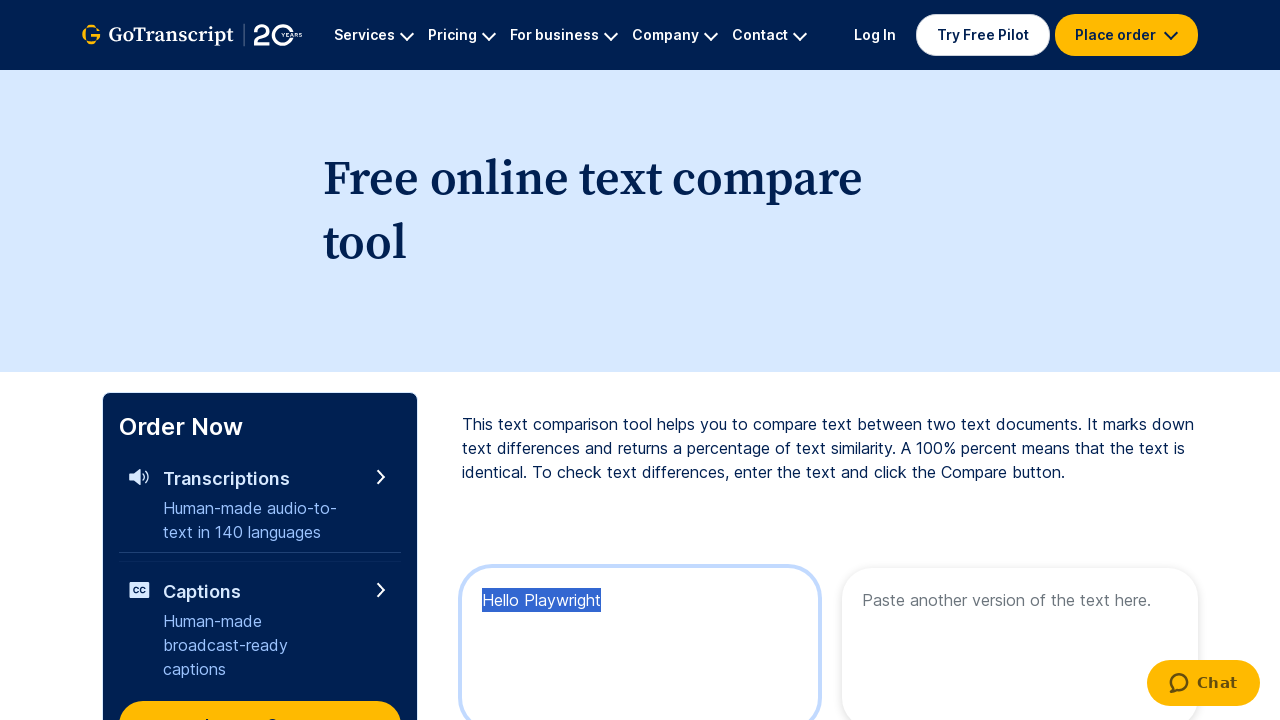

Copied selected text using Ctrl+C keyboard shortcut
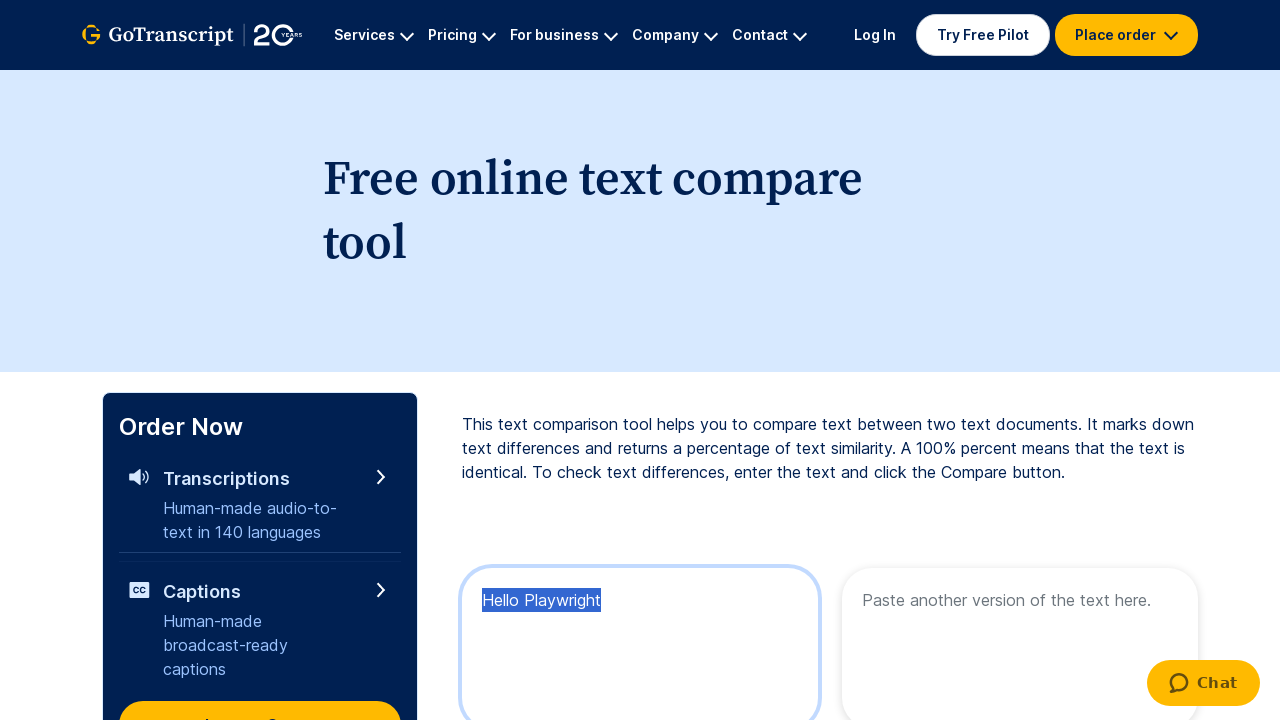

Pressed Tab key down to move focus to next field
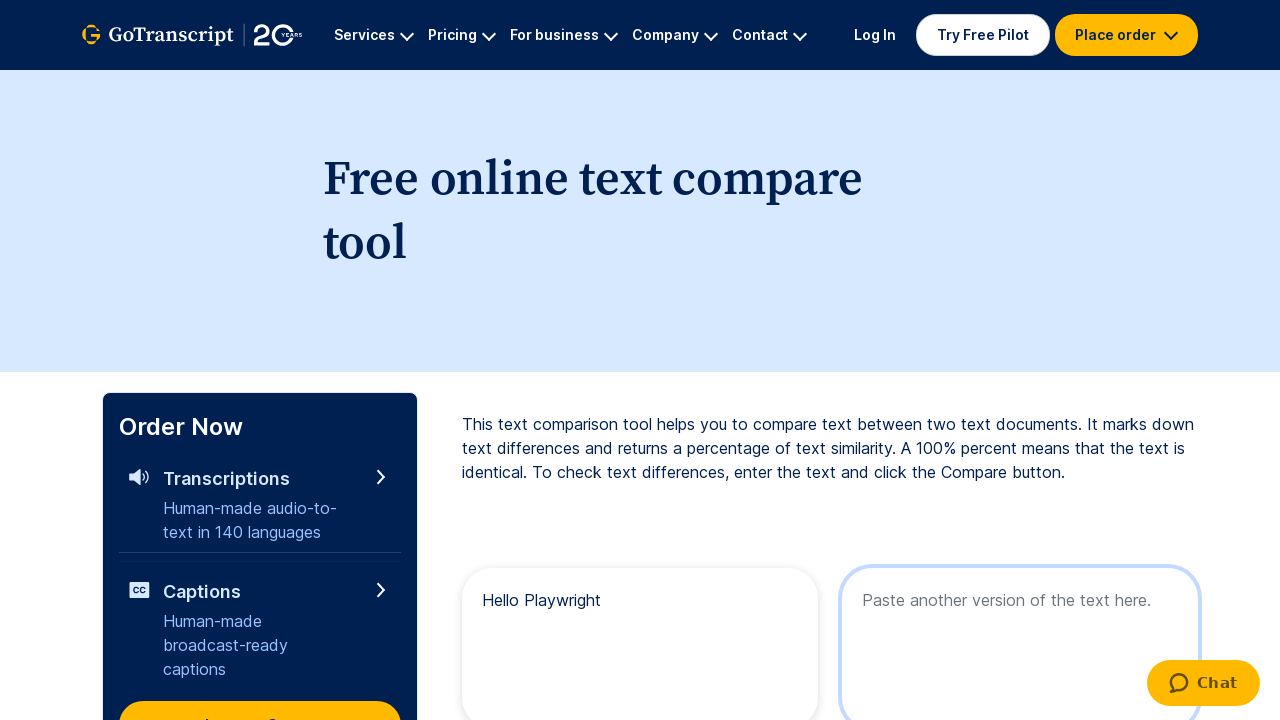

Released Tab key
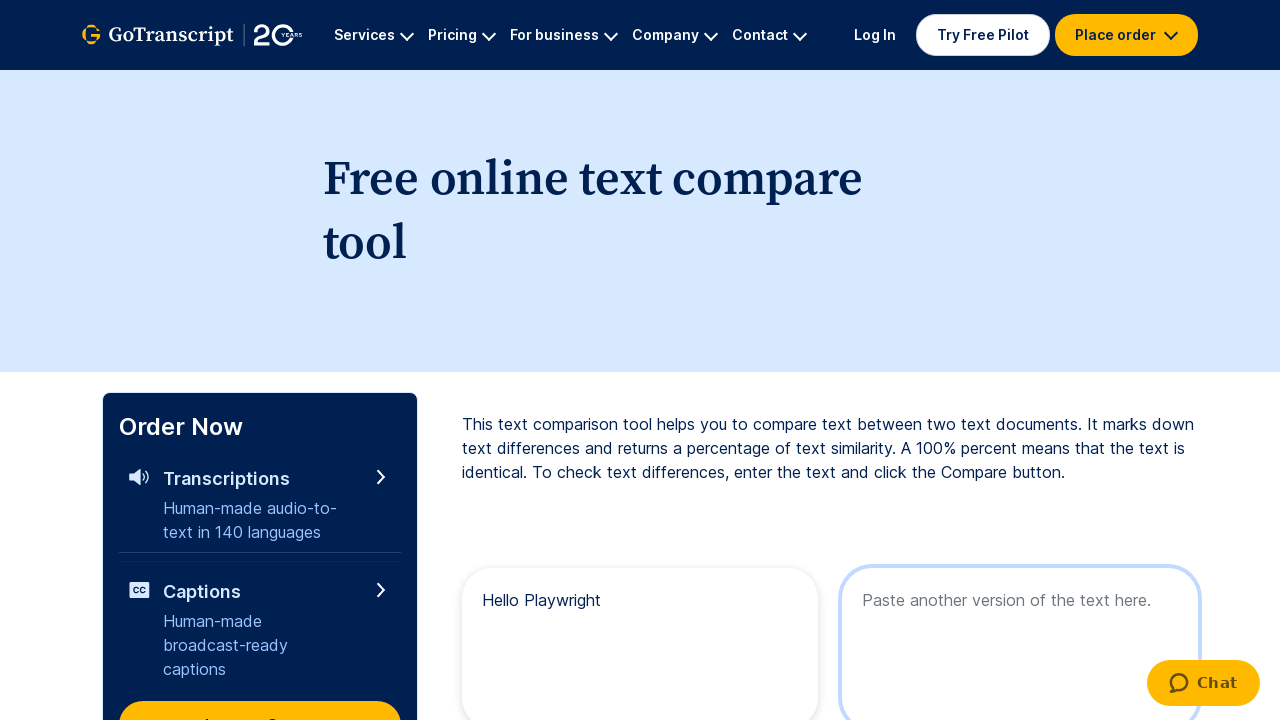

Pasted copied text into the second text area using Ctrl+V keyboard shortcut
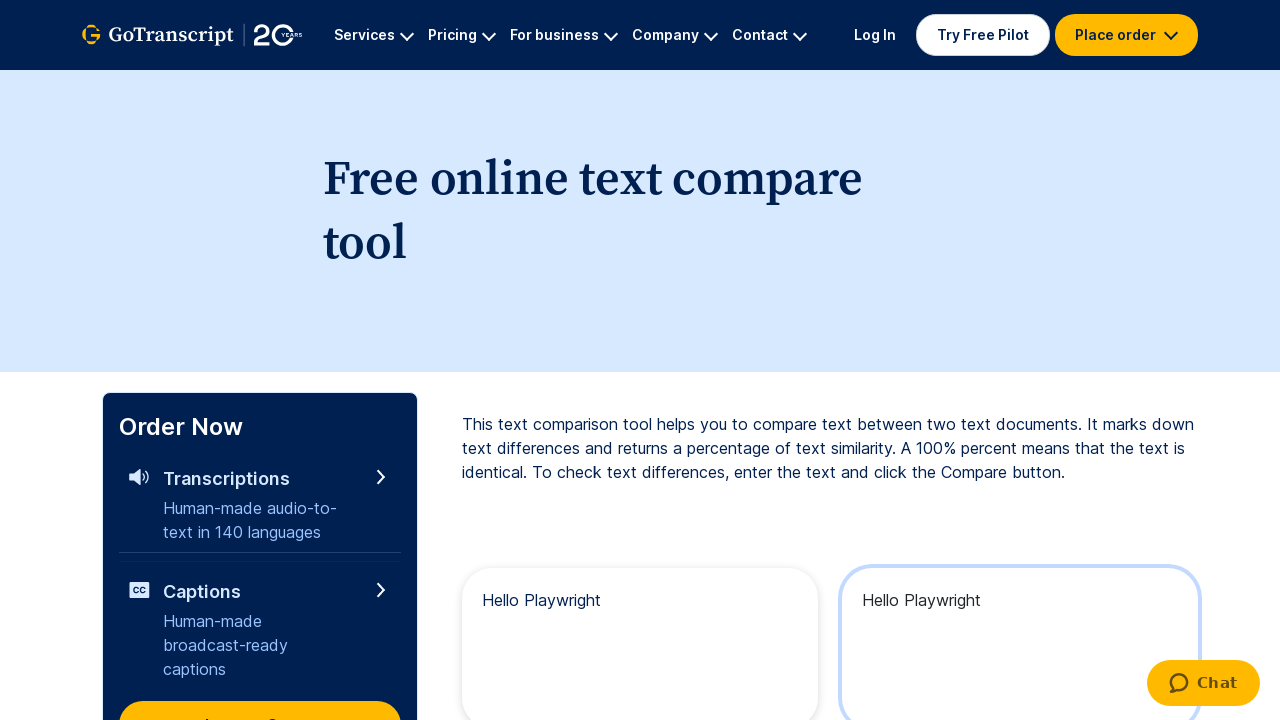

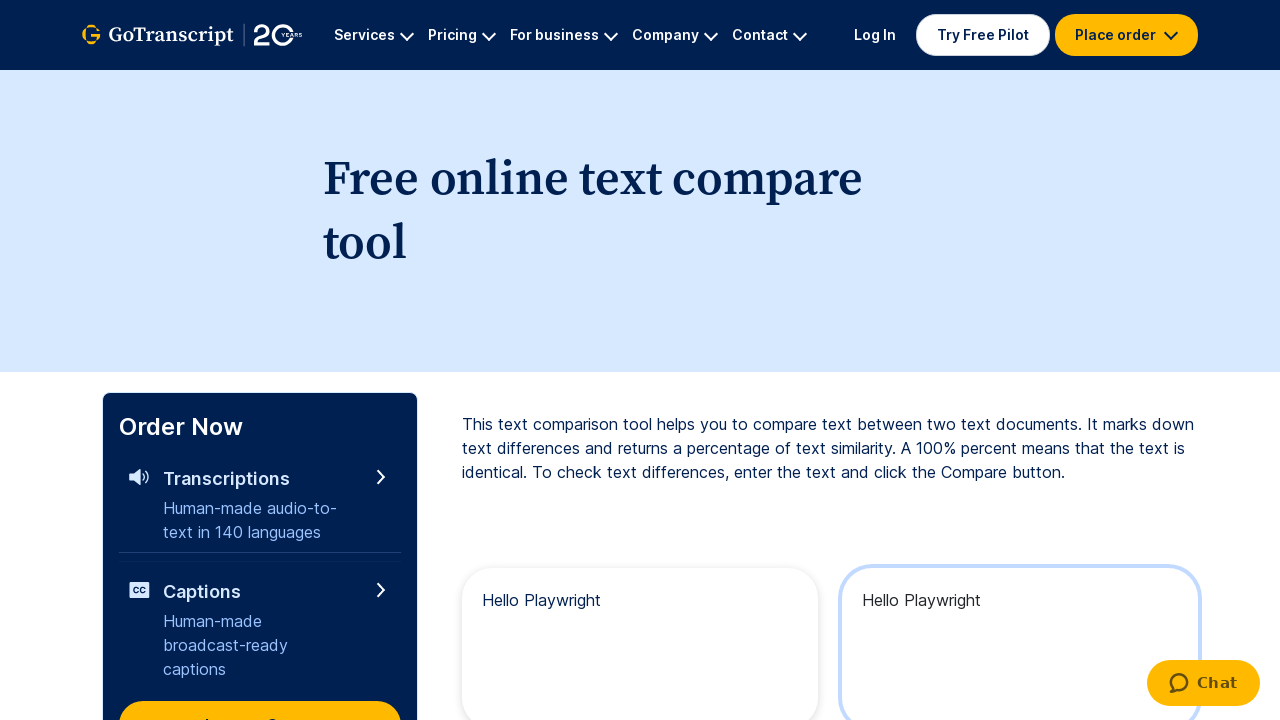